Tests filling username, clicking login without password, and verifying the password required error message using XPath selectors

Starting URL: https://www.saucedemo.com/

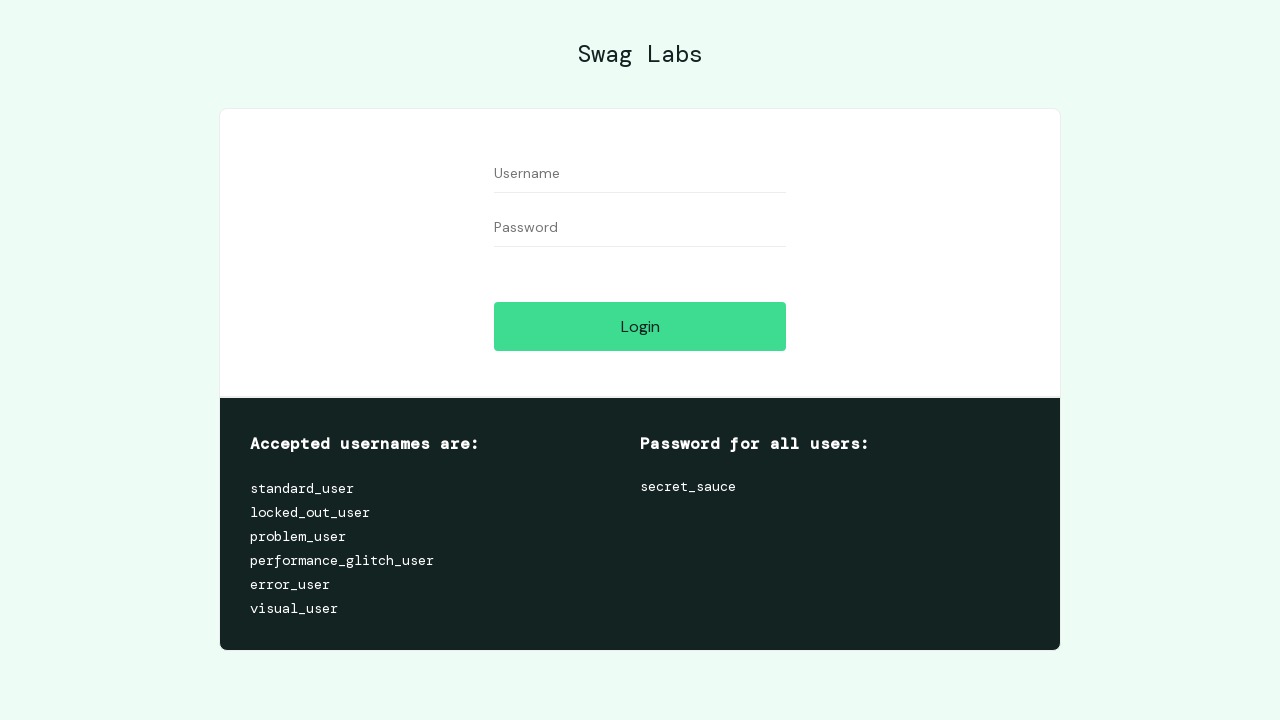

Filled username field with 'standard_user' using XPath selector on xpath=//*[@id="user-name"]
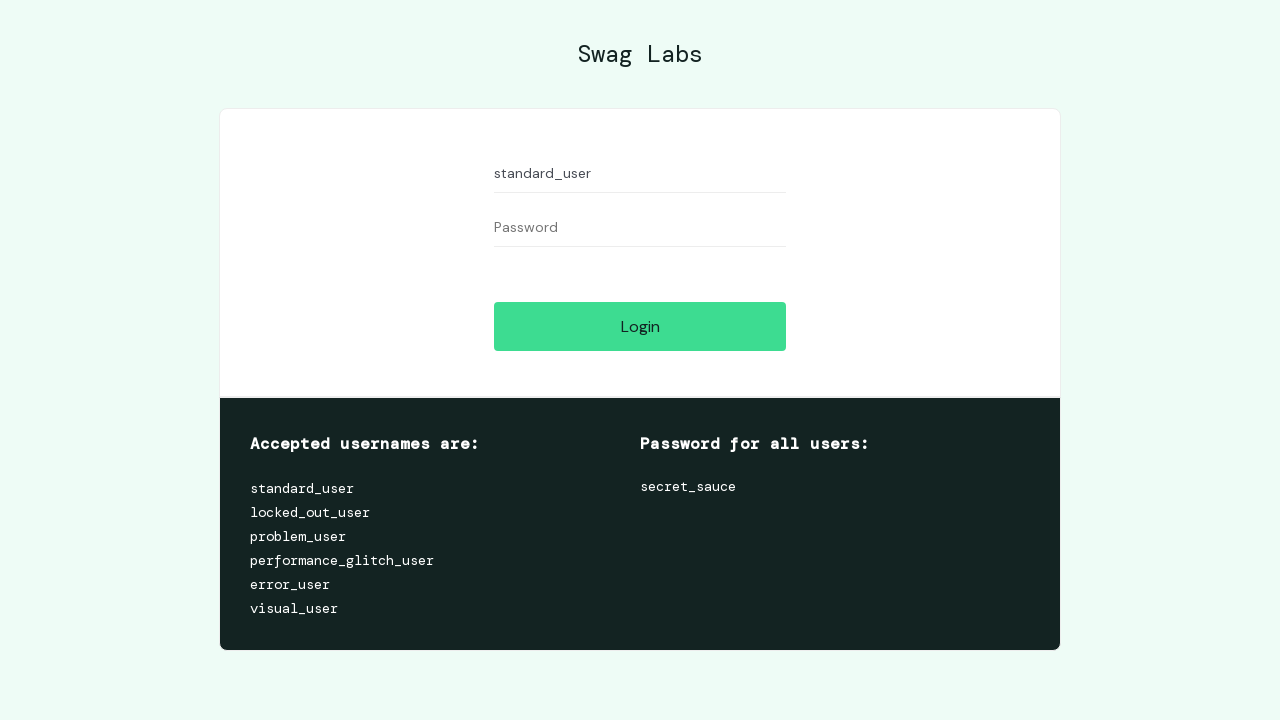

Clicked login button without entering password at (640, 326) on xpath=//*[@name="login-button"]
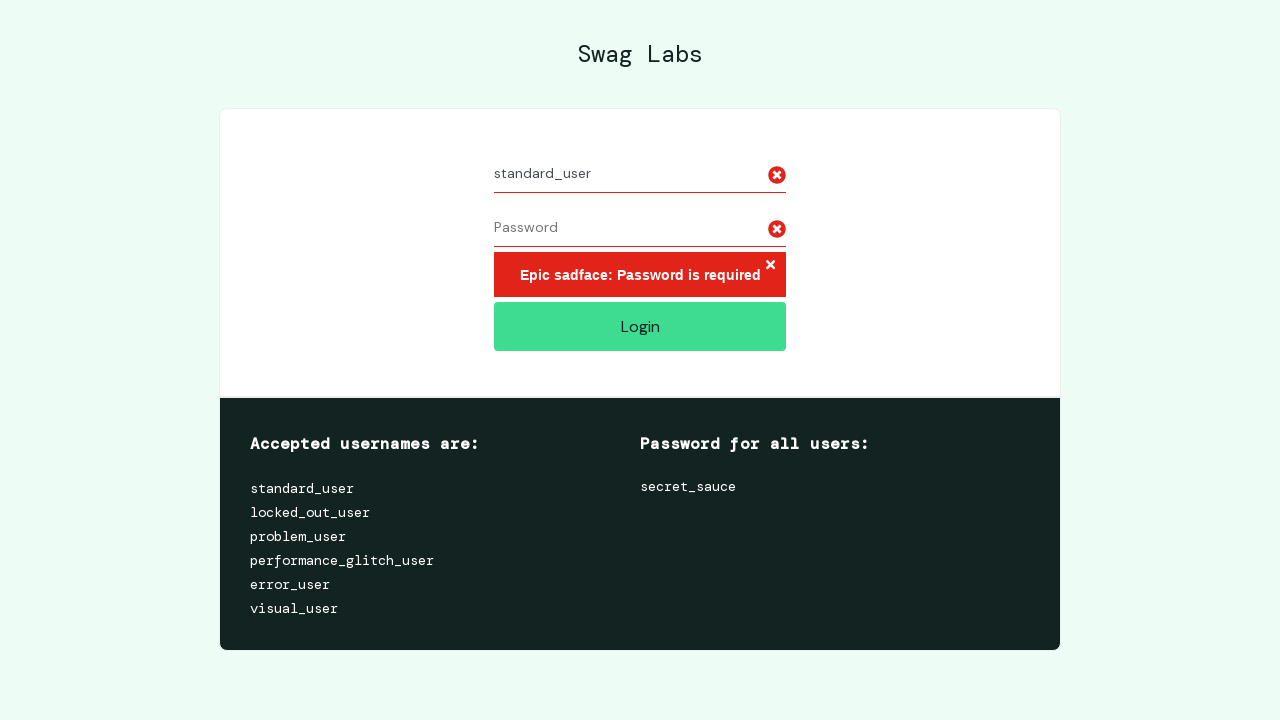

Password required error message appeared
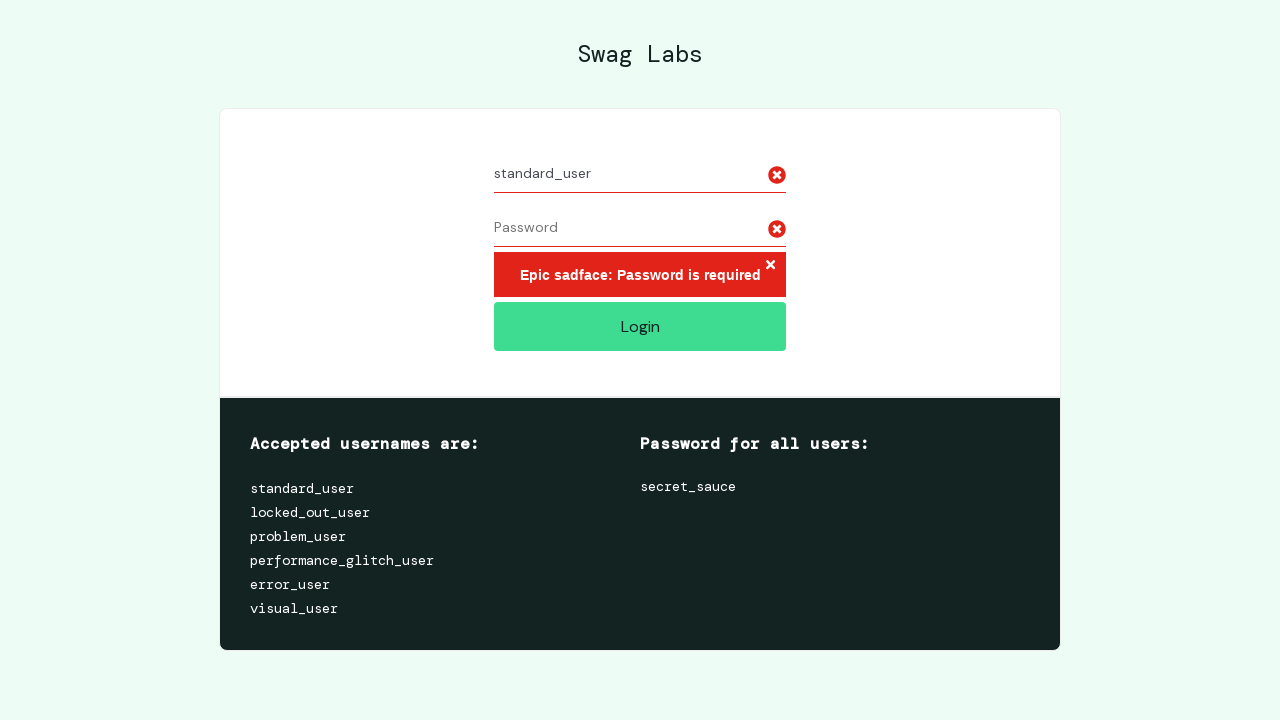

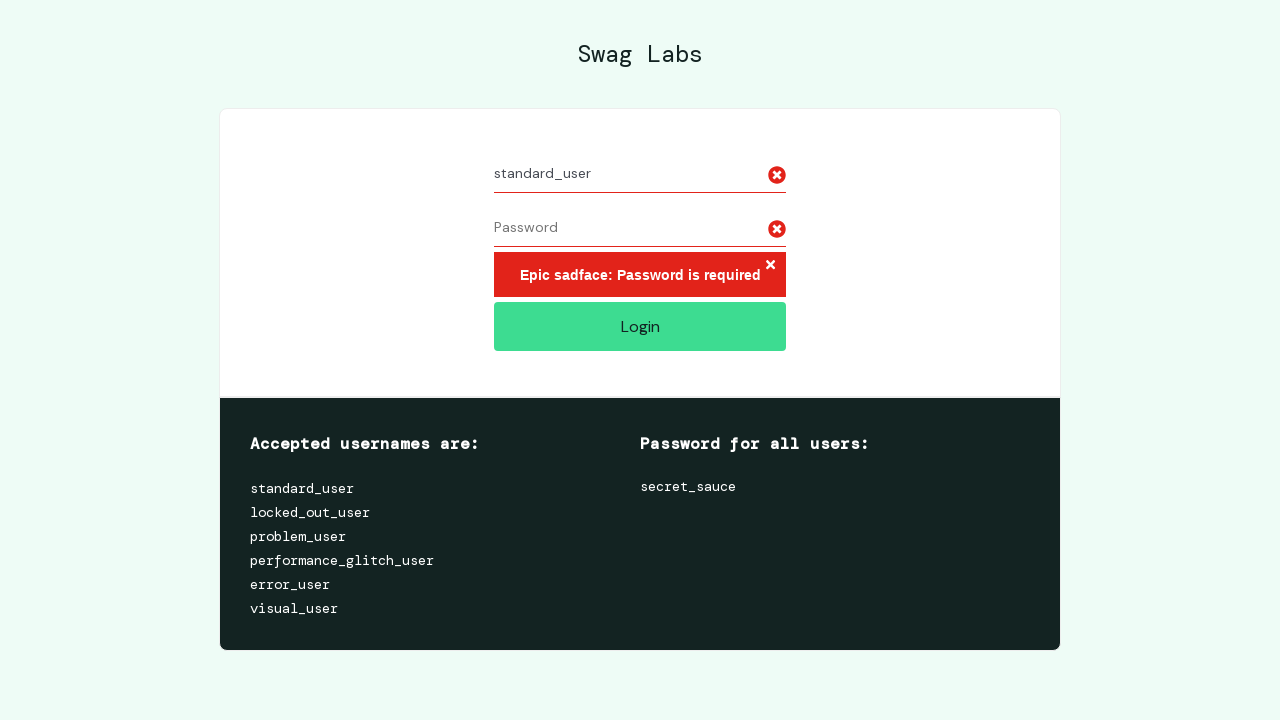